Tests implicit wait functionality by clicking a button and verifying that a new element appears with expected text

Starting URL: https://www.leafground.com/waits.xhtml

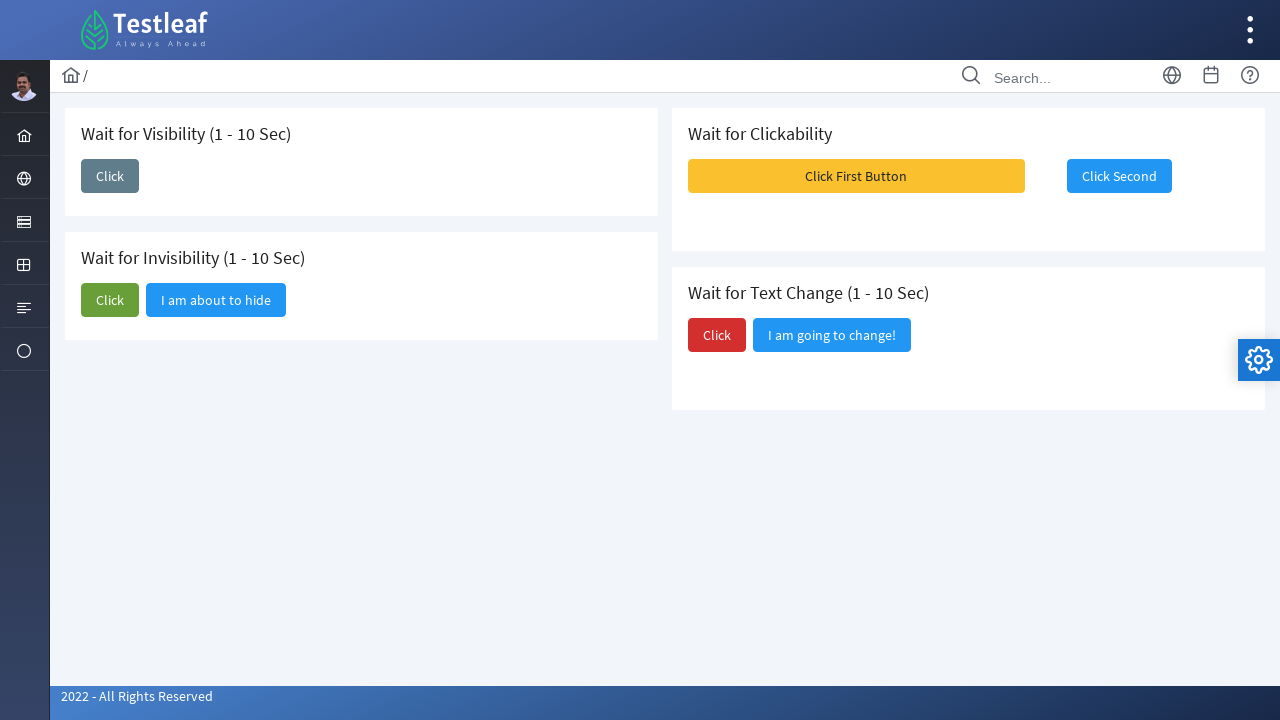

Clicked button to trigger appearance of new element at (110, 176) on button#j_idt87\:j_idt89
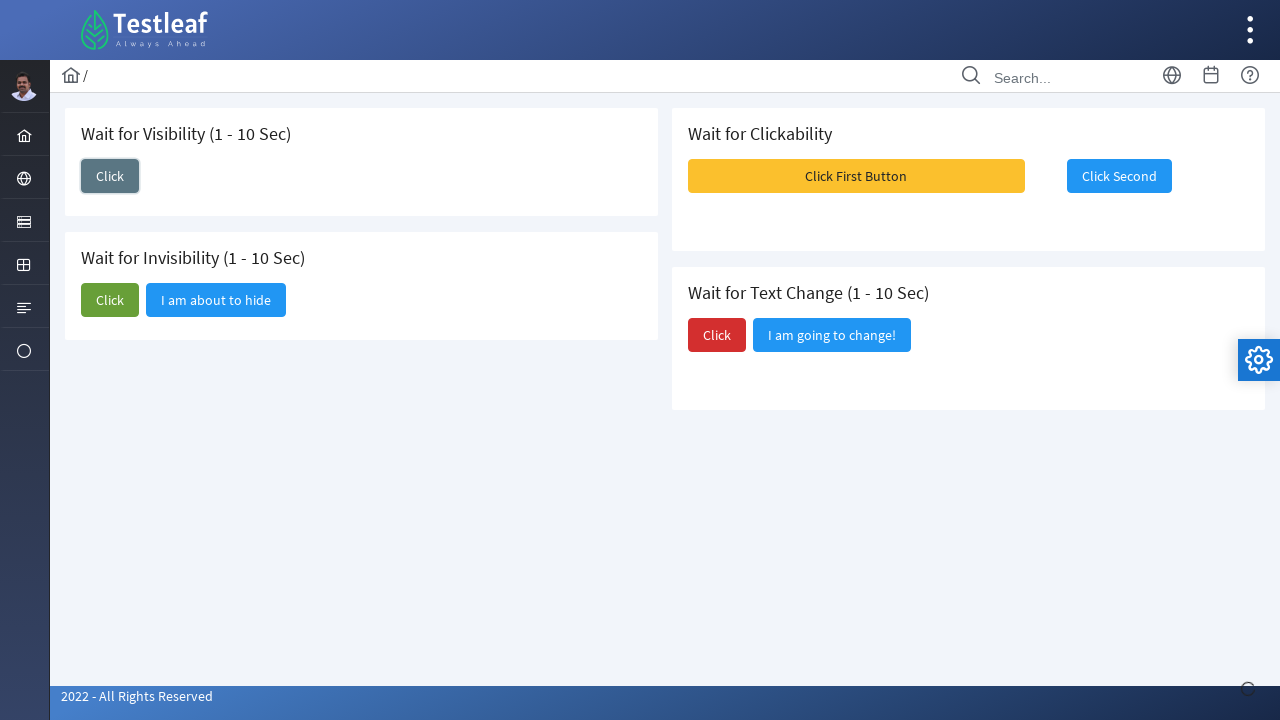

New element appeared with expected text 'I am here'
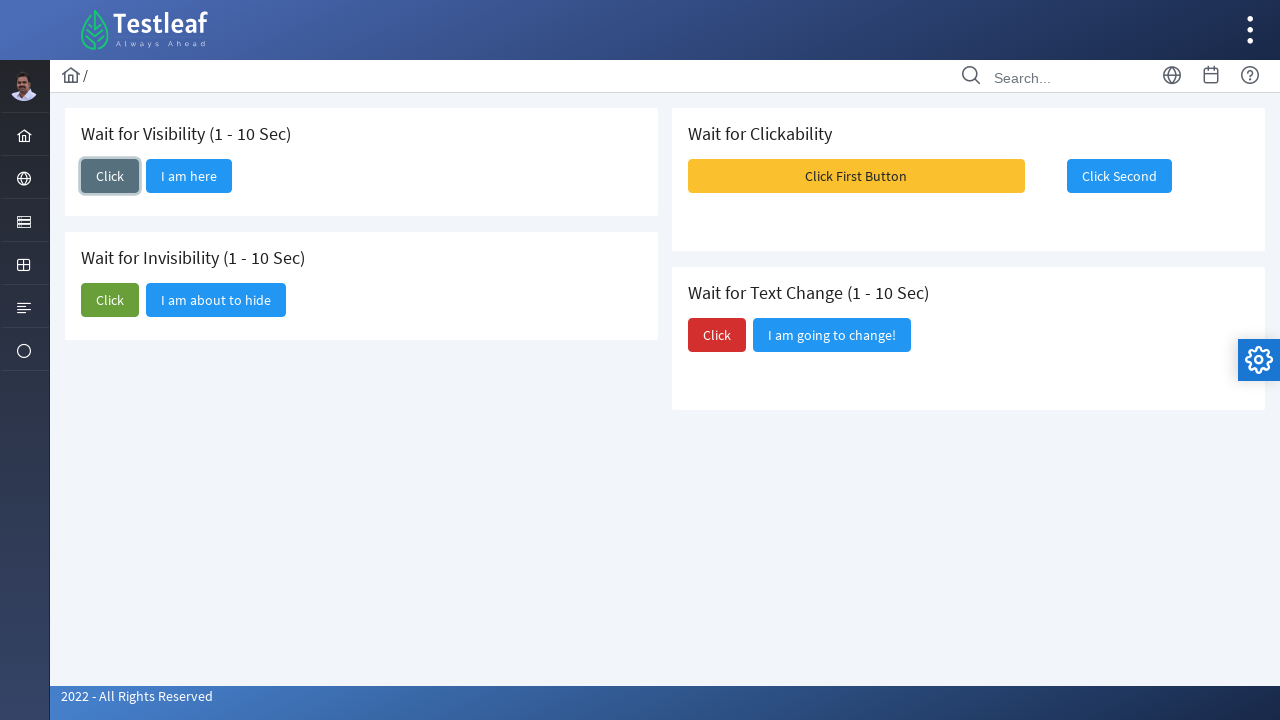

Retrieved text from newly appeared element: 'I am here'
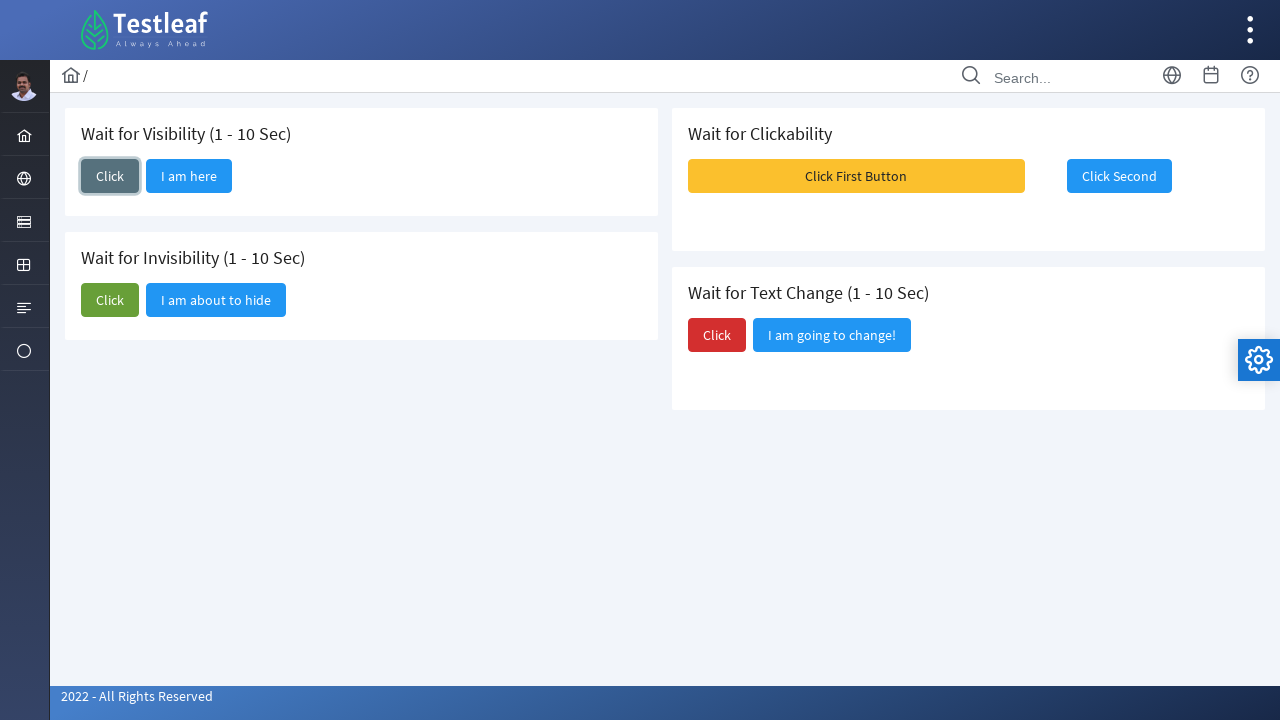

Printed new button text: I am here
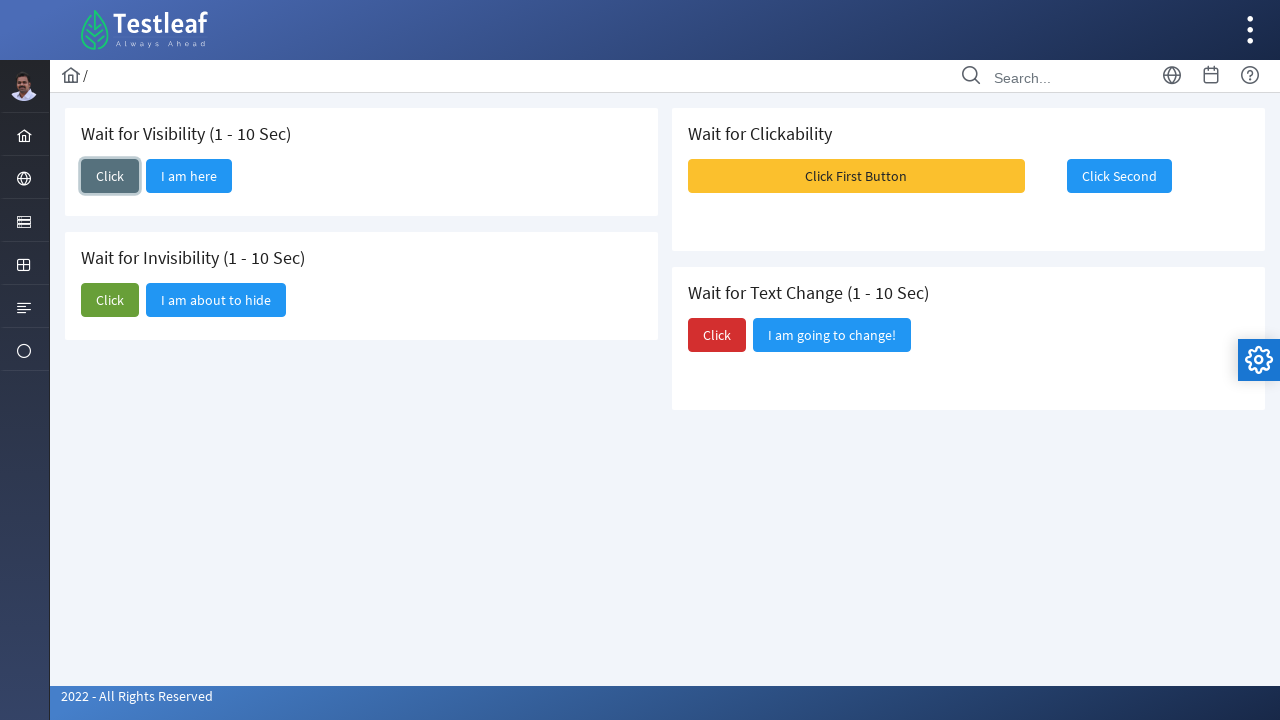

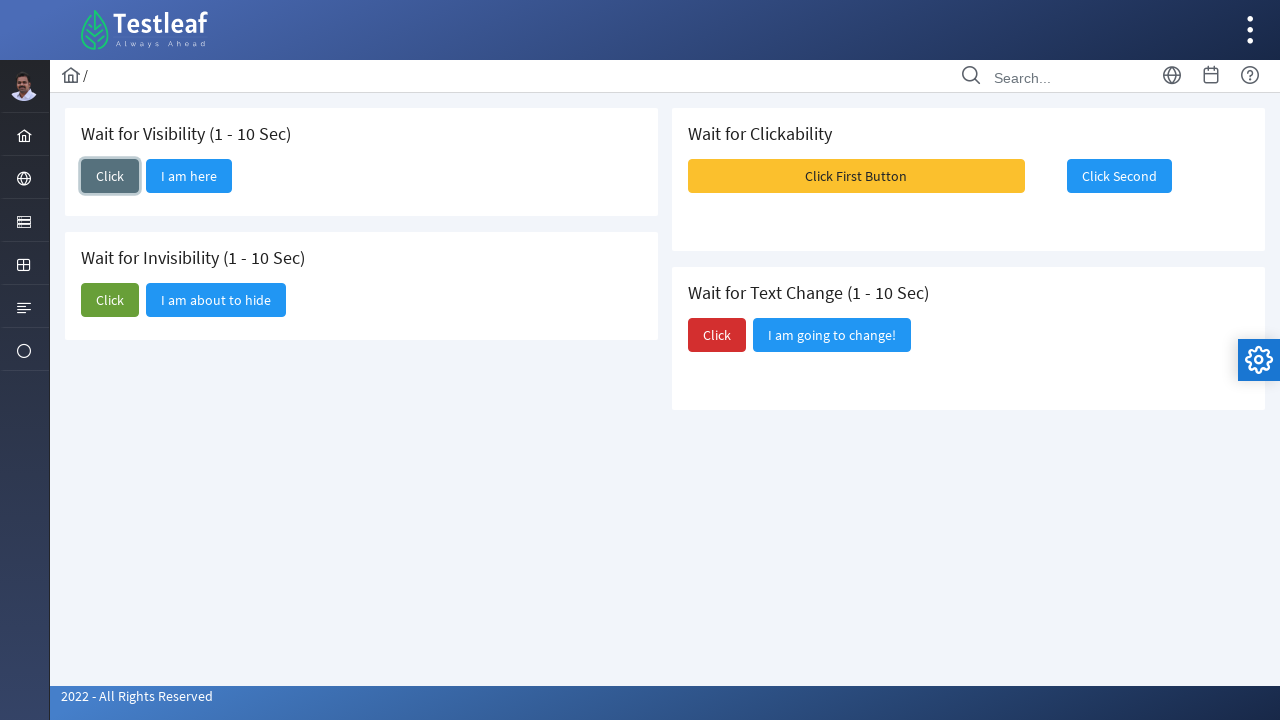